Tests a form submission on automationbykrishna.com by navigating to Basic Elements page, filling in first name, last name, and company name fields, then submitting the form and handling an alert.

Starting URL: http://automationbykrishna.com

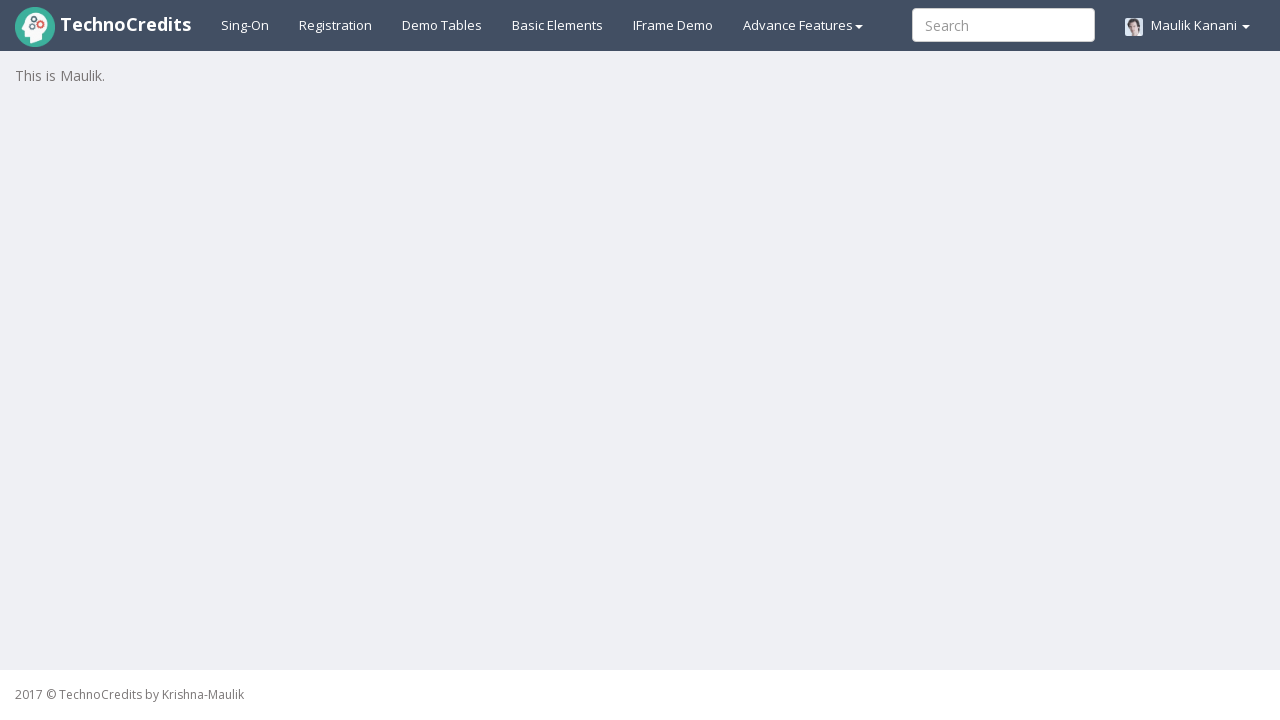

Clicked on Basic Elements link at (558, 25) on #basicelements
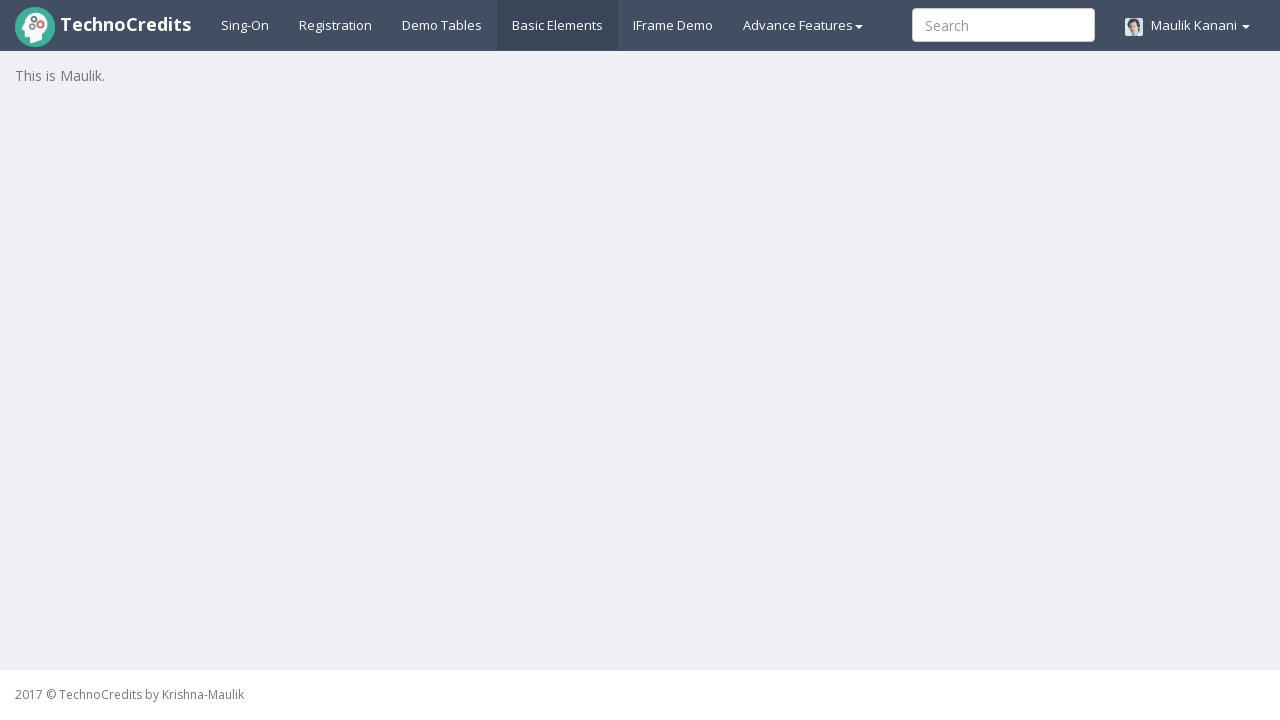

Waited for form to load (3000ms)
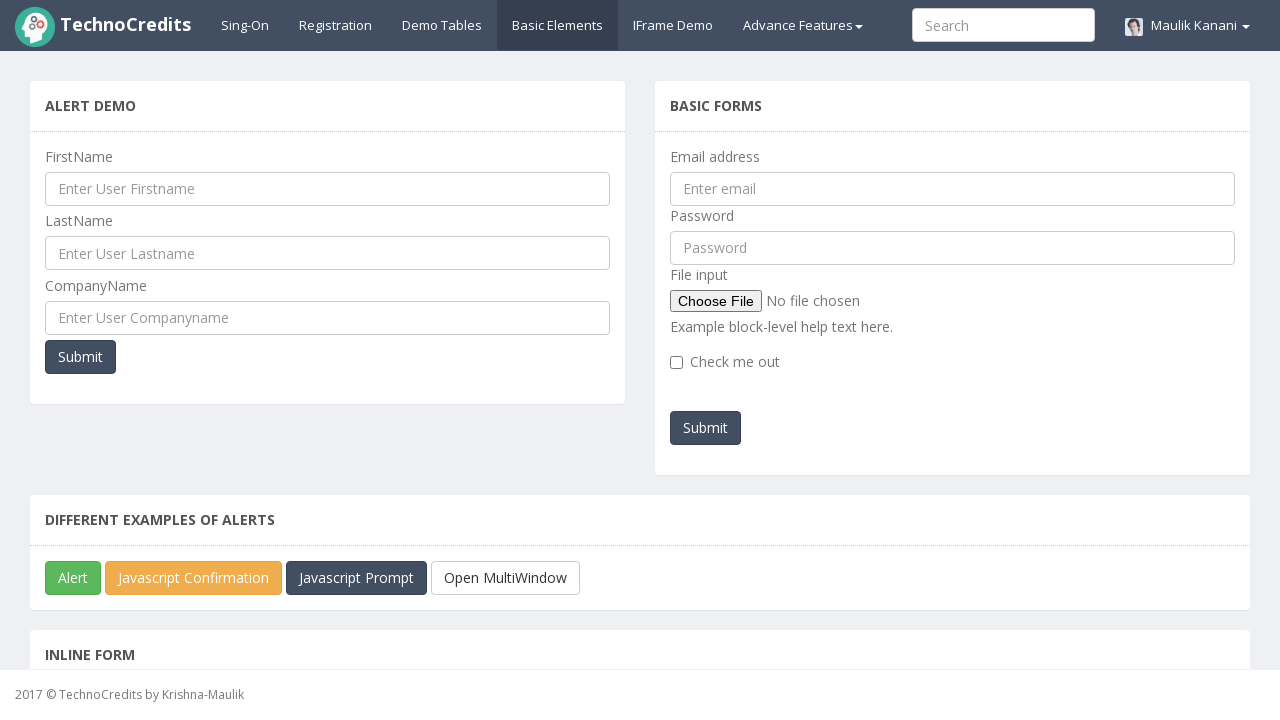

Entered first name 'Yogesh' on //input[@id='UserFirstName']
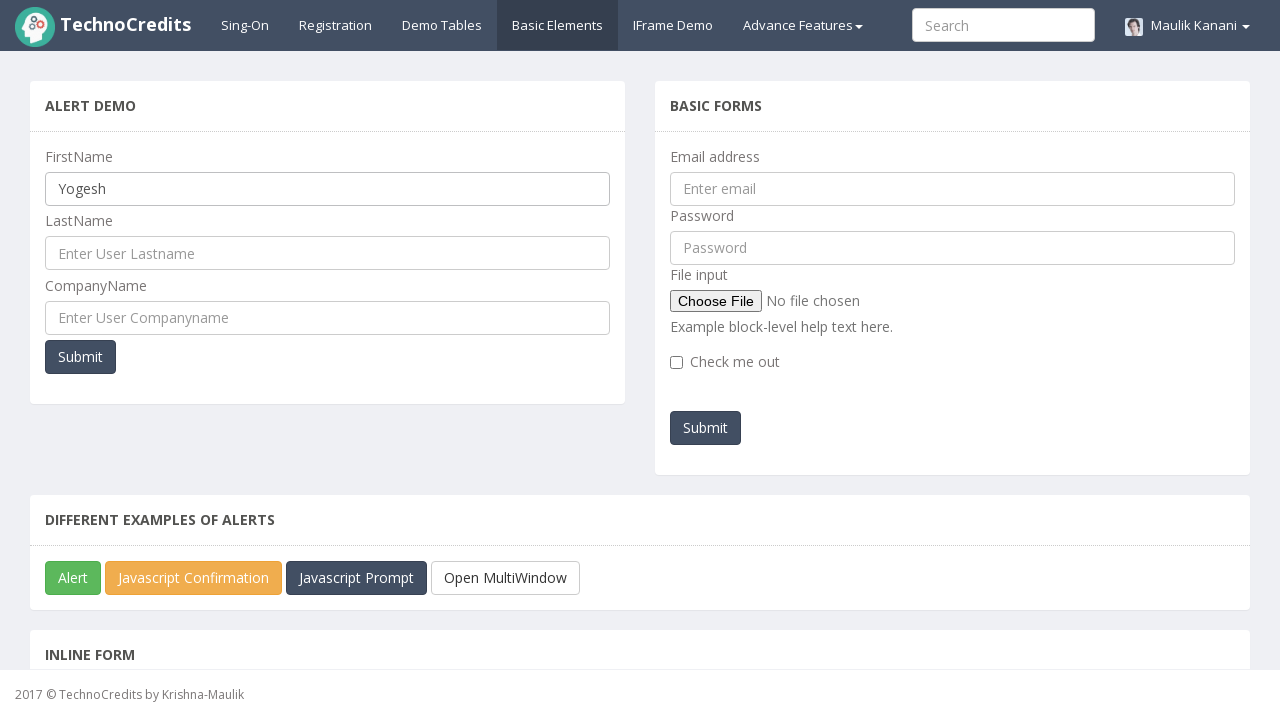

Entered last name 'Chhatwani' on //input[@id='UserLastName']
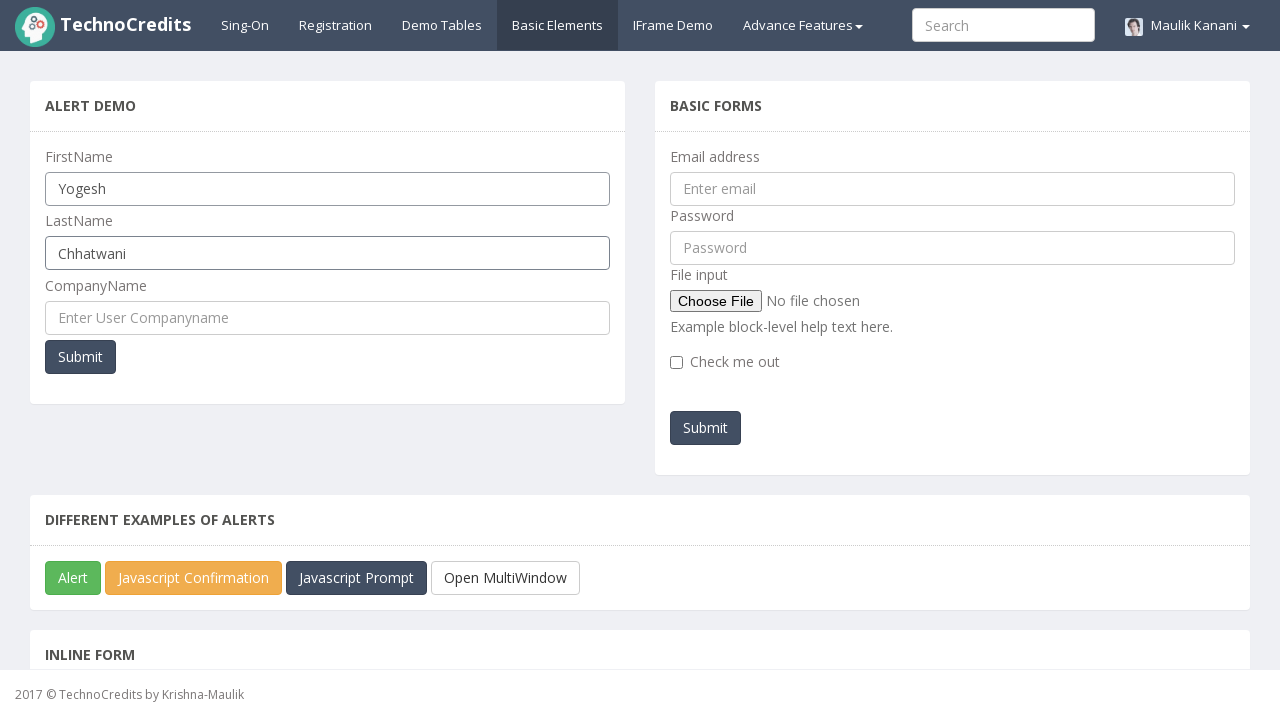

Entered company name 'Infosys' on //input[@id='UserCompanyName']
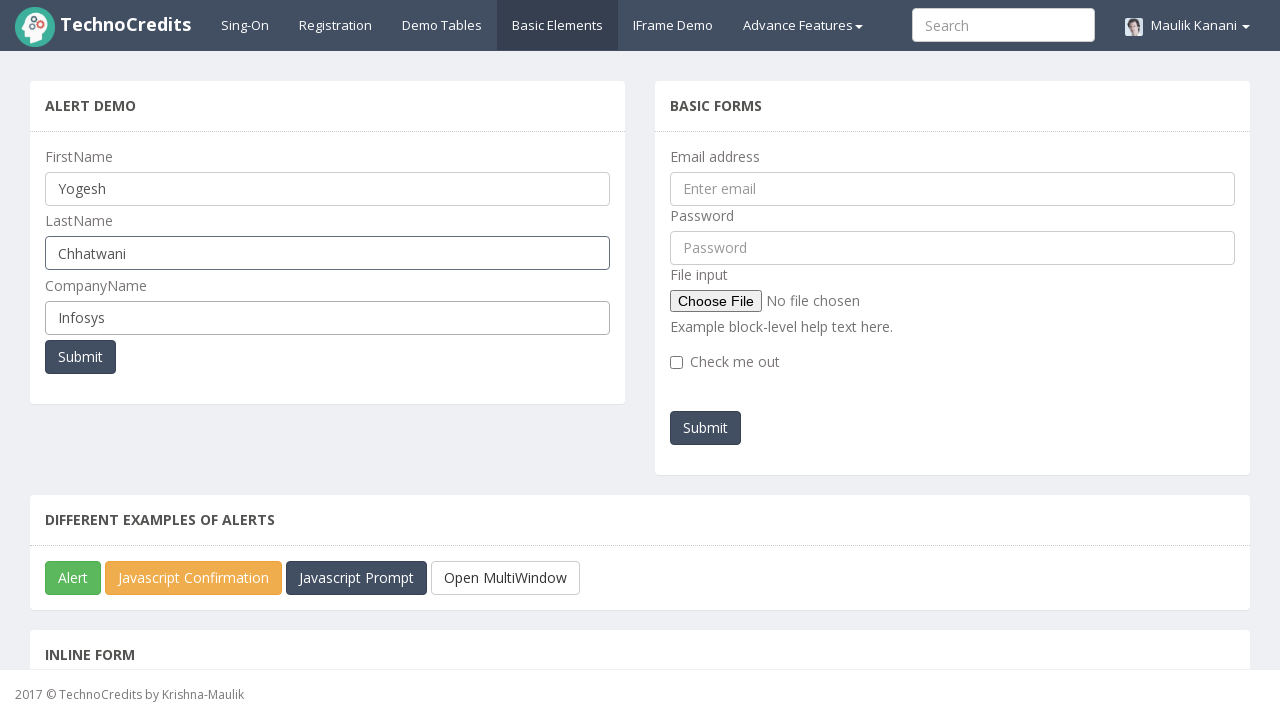

Clicked on Submit button at (80, 357) on xpath=//button[@onclick='myFunctionPopUp()']
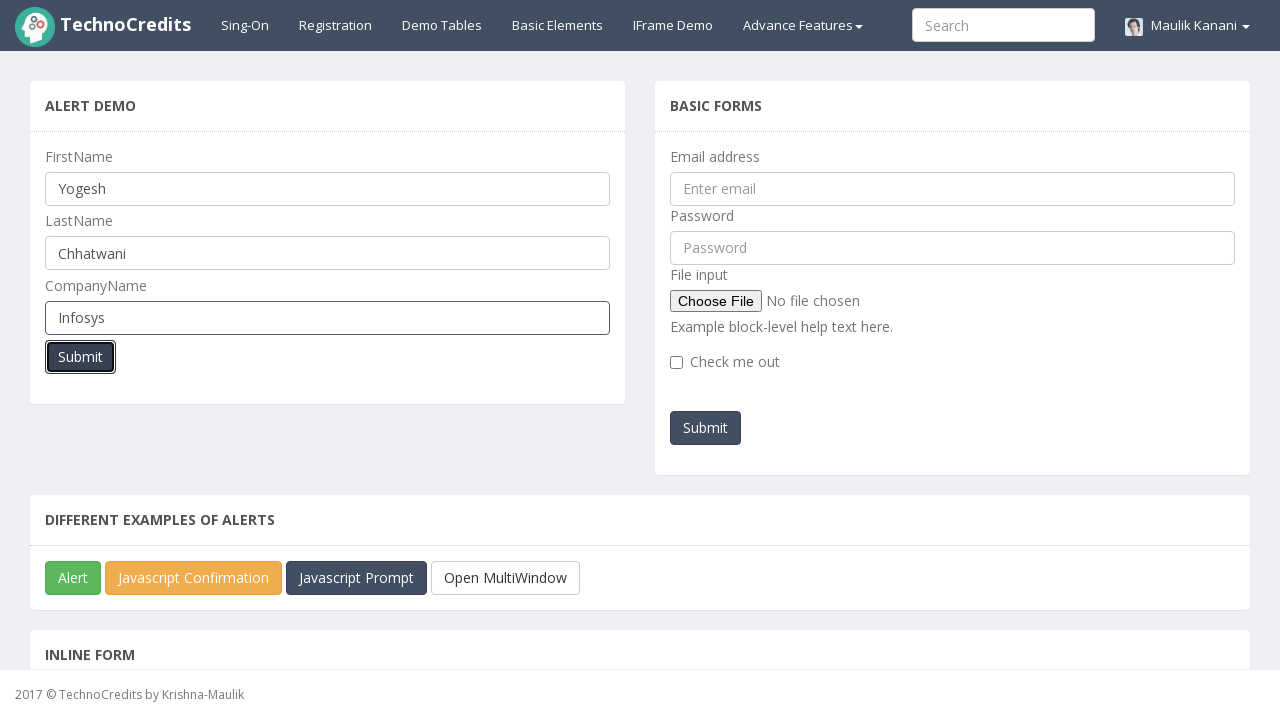

Handled alert dialog by accepting it
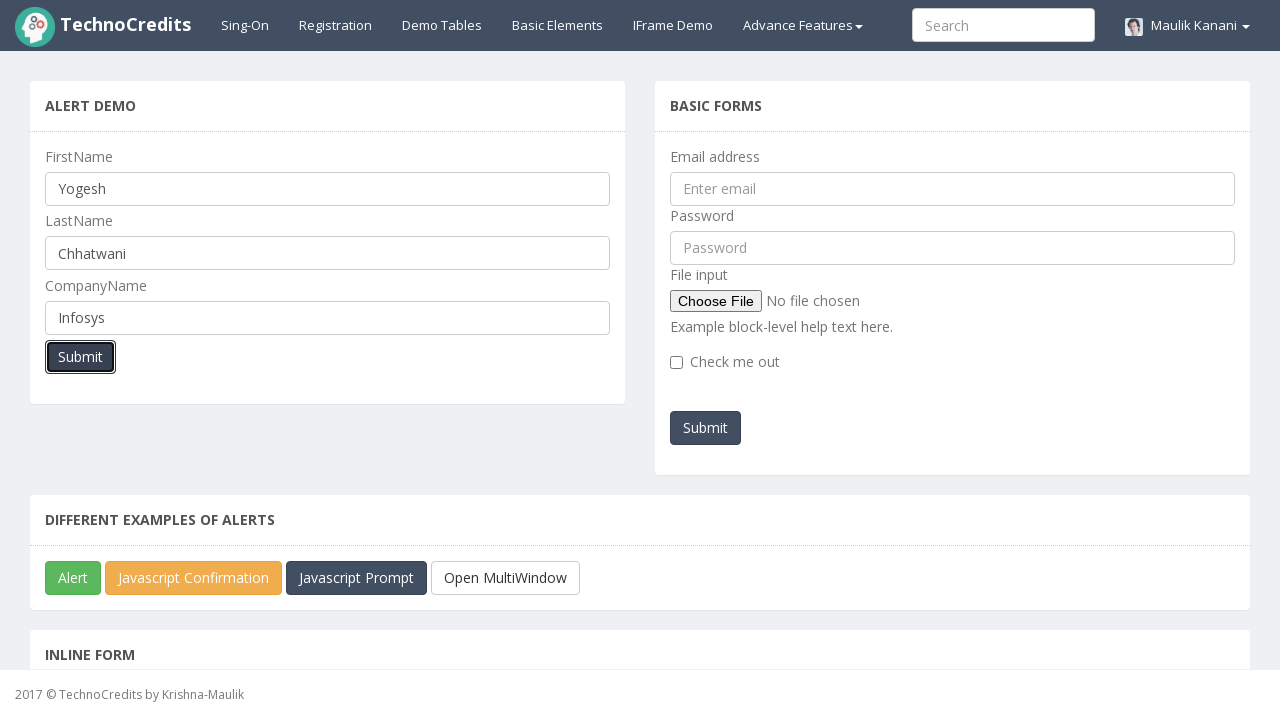

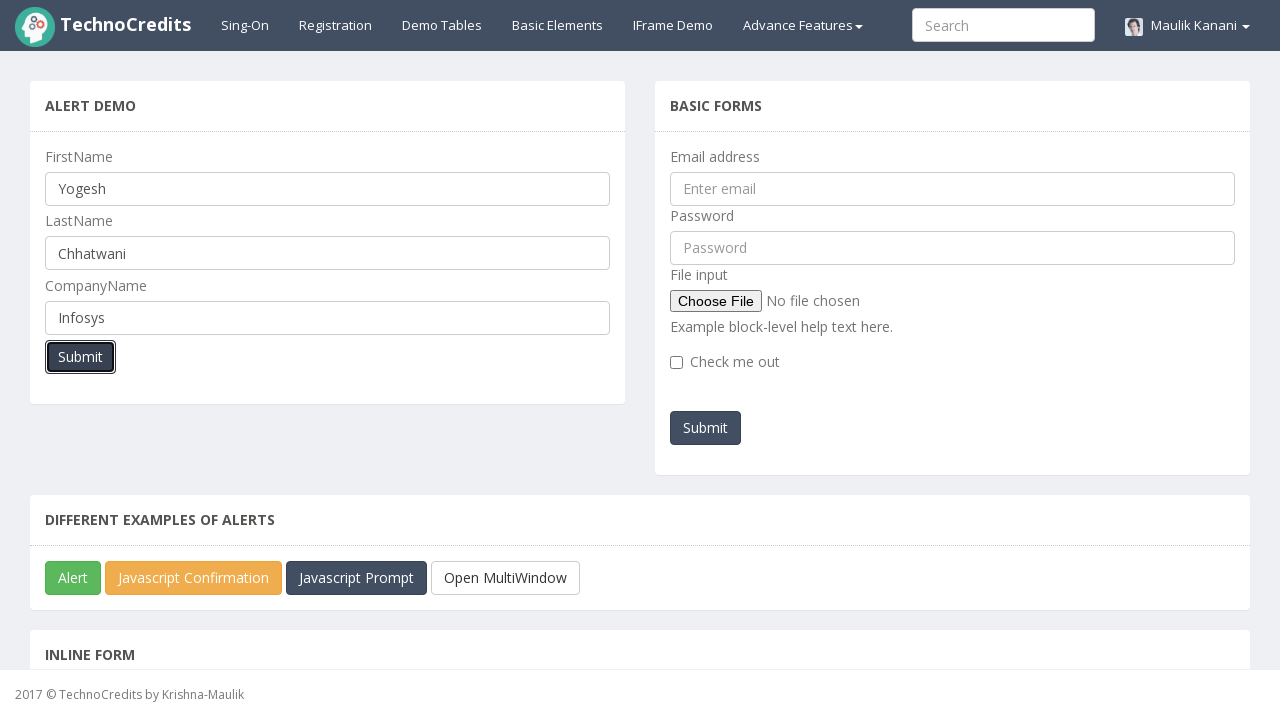